Tests clicking the TOOLS QA logo/label and verifies the start page reloads

Starting URL: https://demoqa.com/

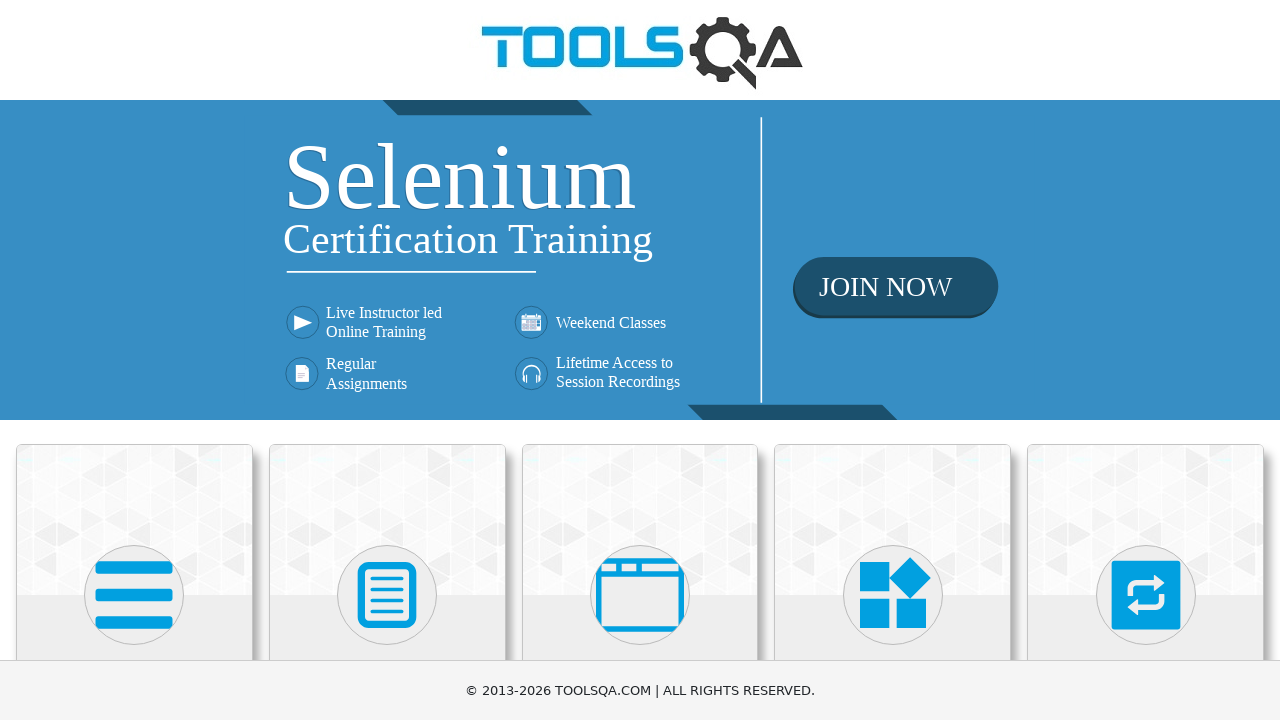

Clicked the TOOLS QA logo in header at (640, 50) on header img[src*='Toolsqa']
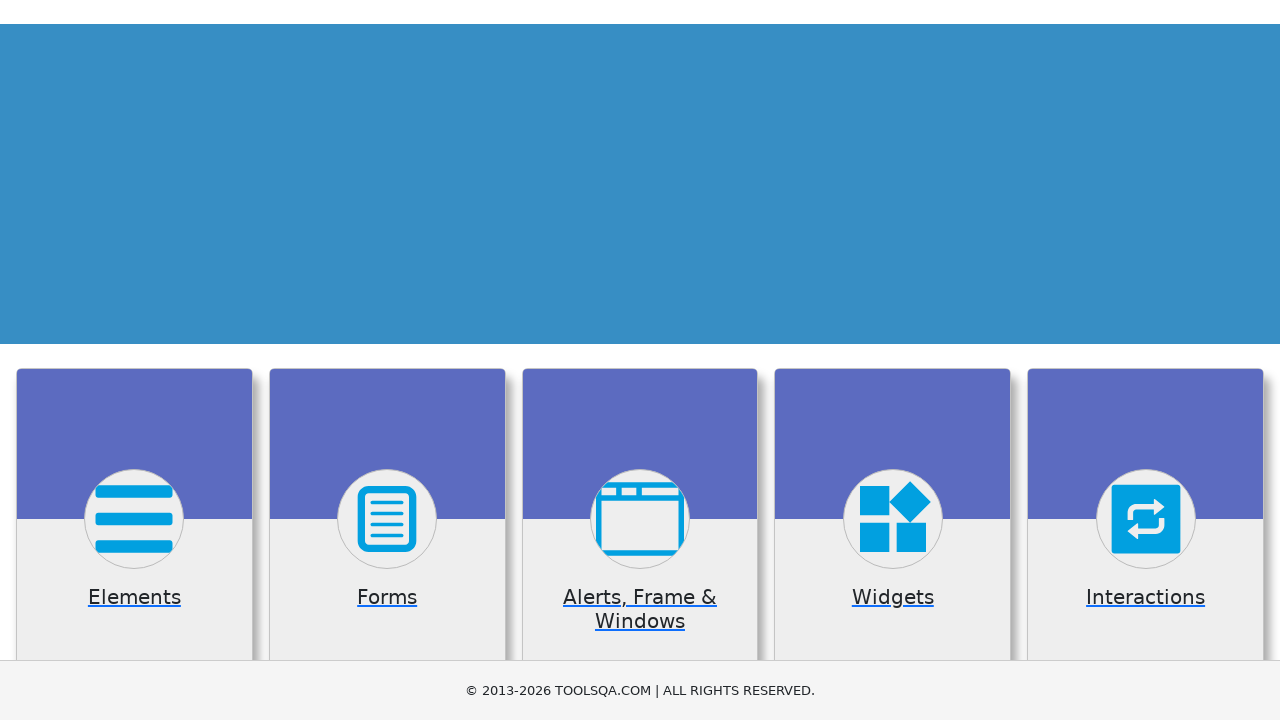

Verified page remained on start page (https://demoqa.com/)
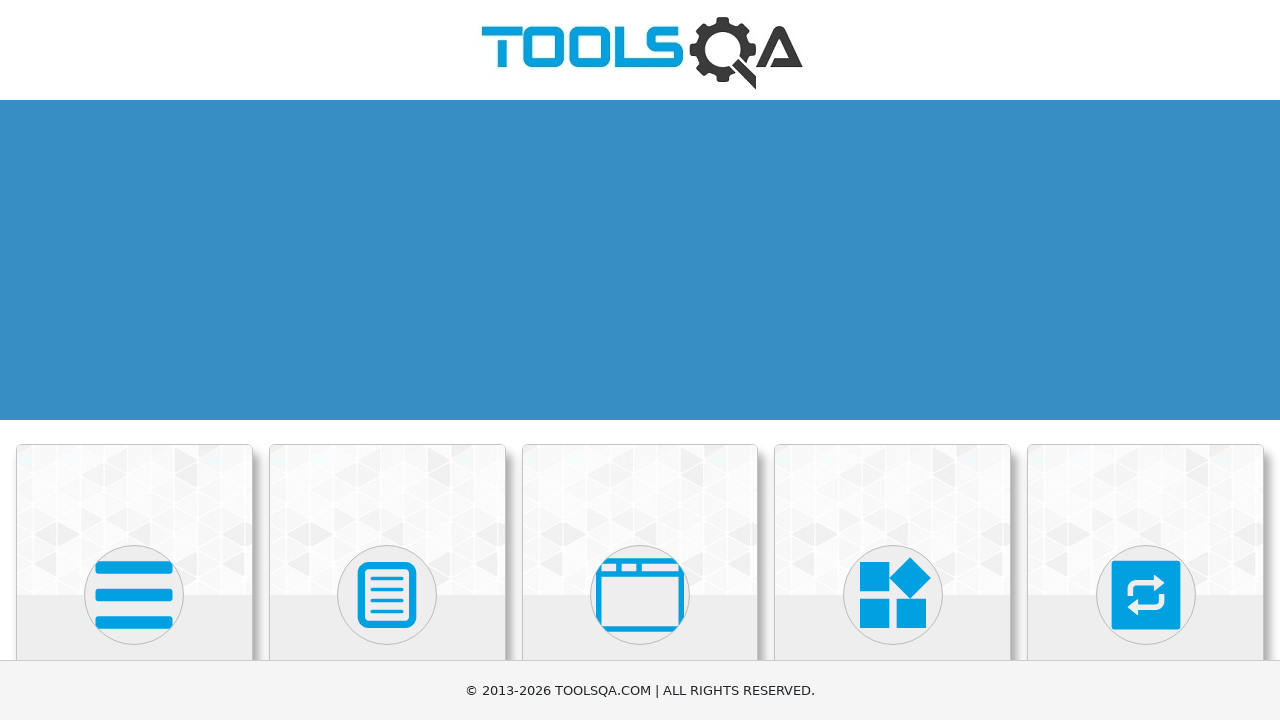

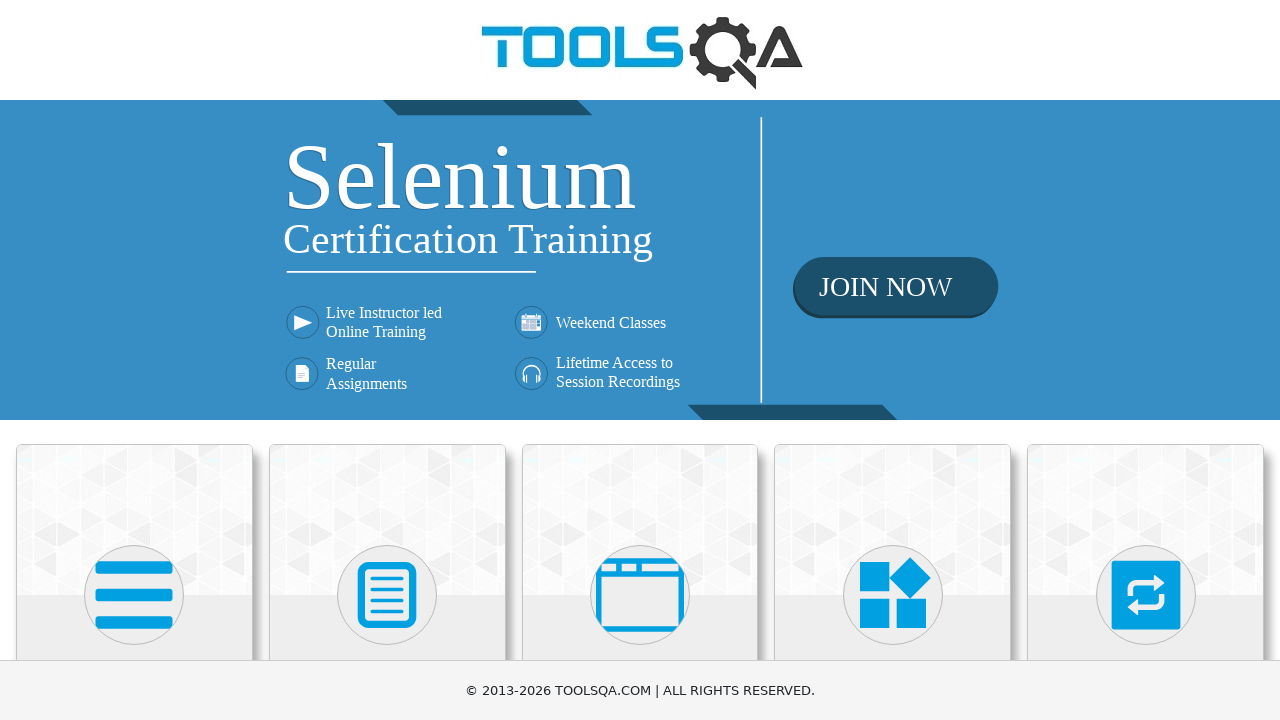